Tests Angular input field by typing "hello" using an Angular-specific locator targeting the ng-model attribute

Starting URL: https://dgotlieb.github.io/Selenium-Hands-On/Angular/angular.html

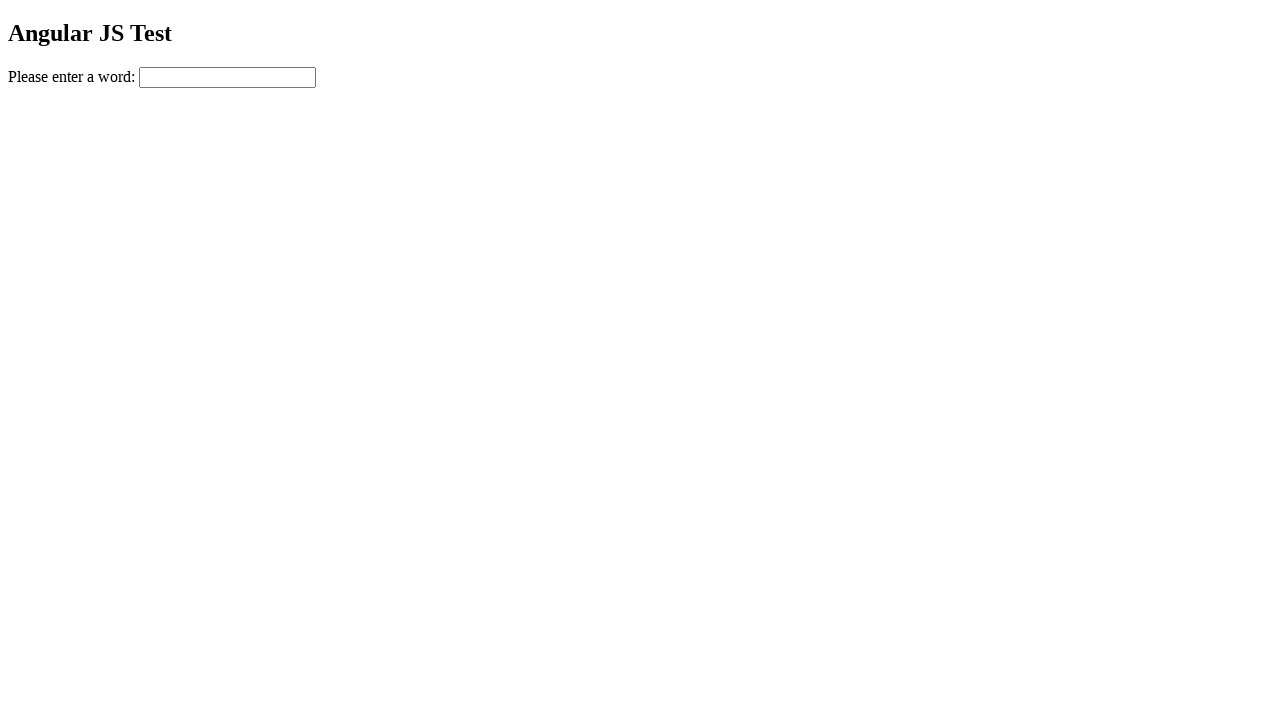

Waited for Angular app to be ready (networkidle)
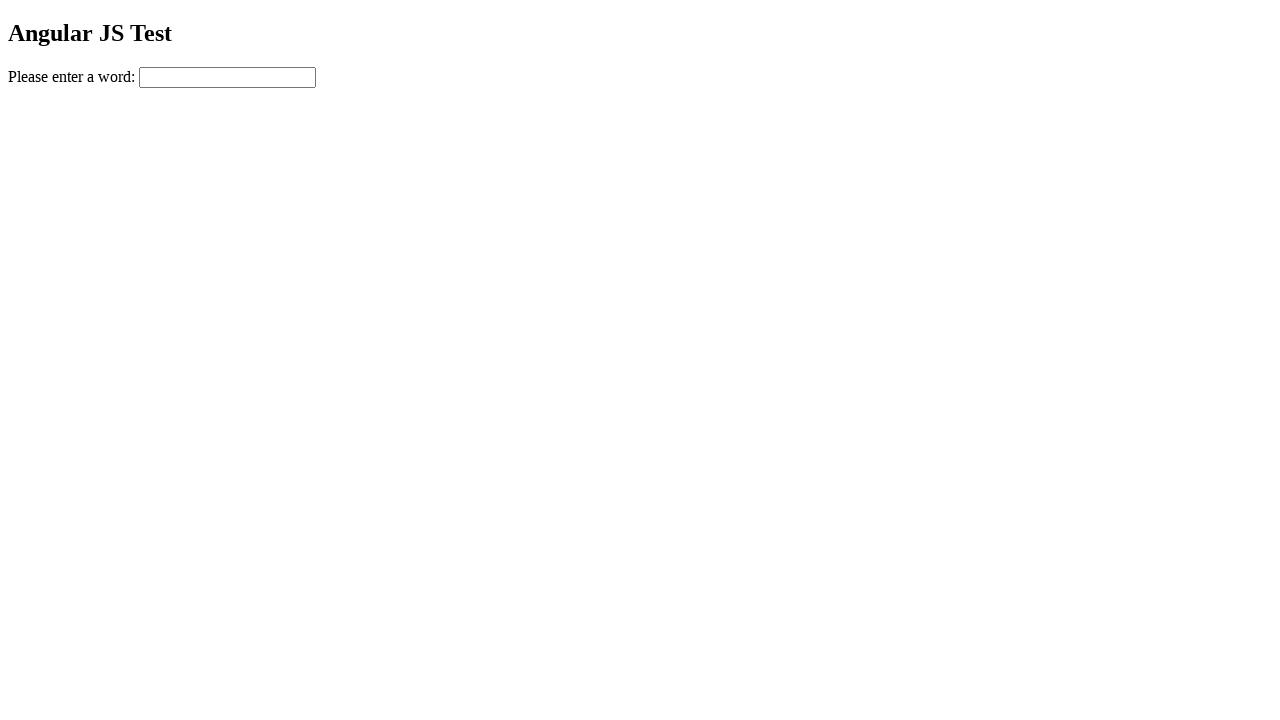

Typed 'hello' into Angular input field using ng-model locator on [ng-model='word']
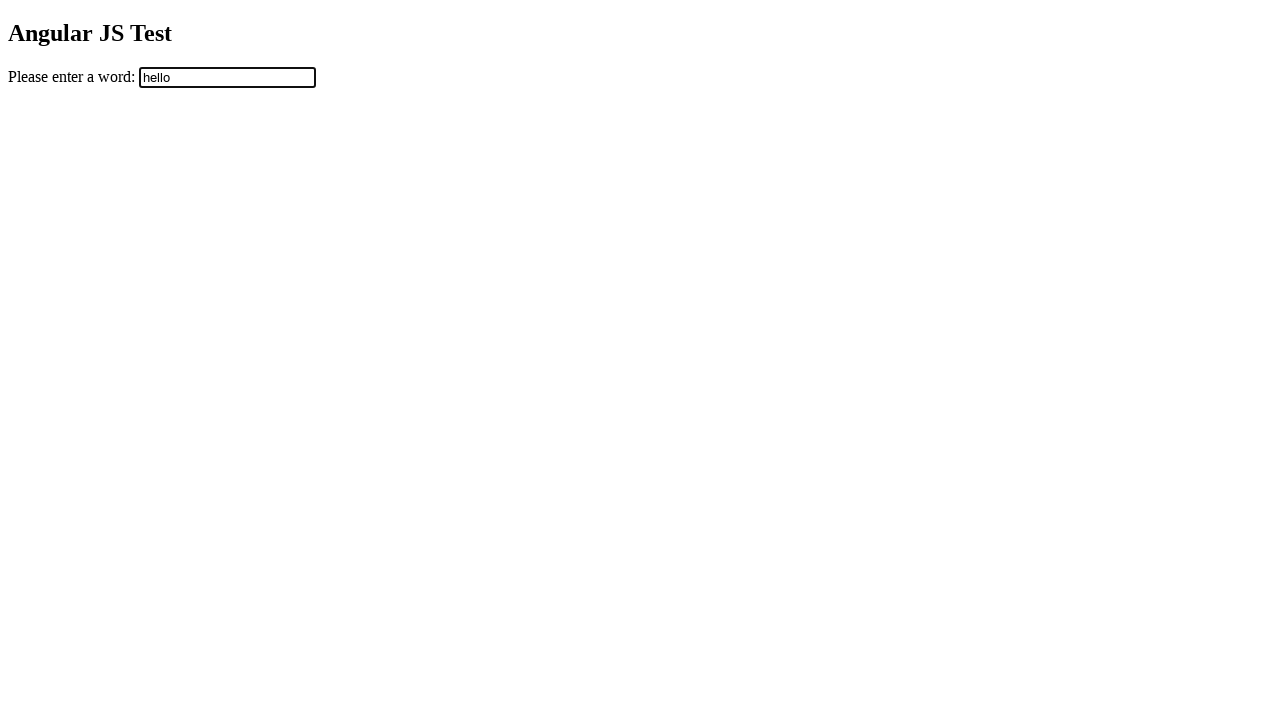

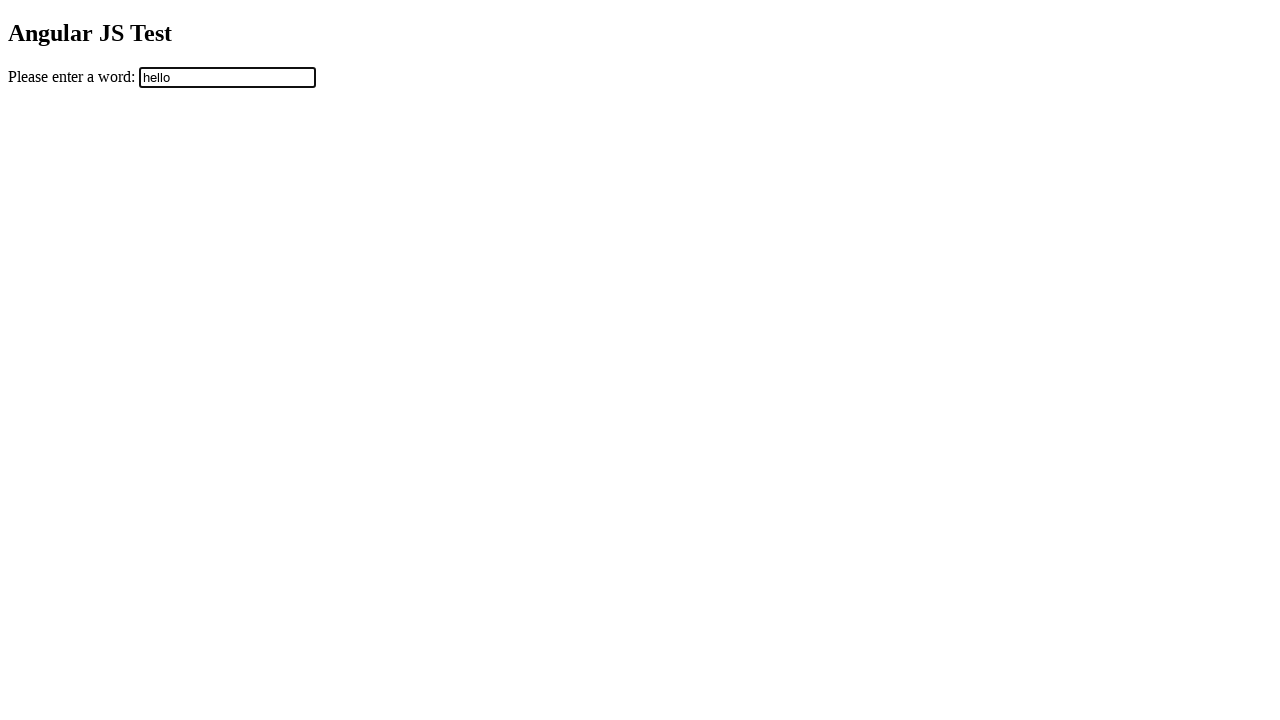